Navigates to Finviz S&P 500 heat map page, scrolls down slightly, and waits for the chart element to load

Starting URL: https://finviz.com/map.ashx?t=sec

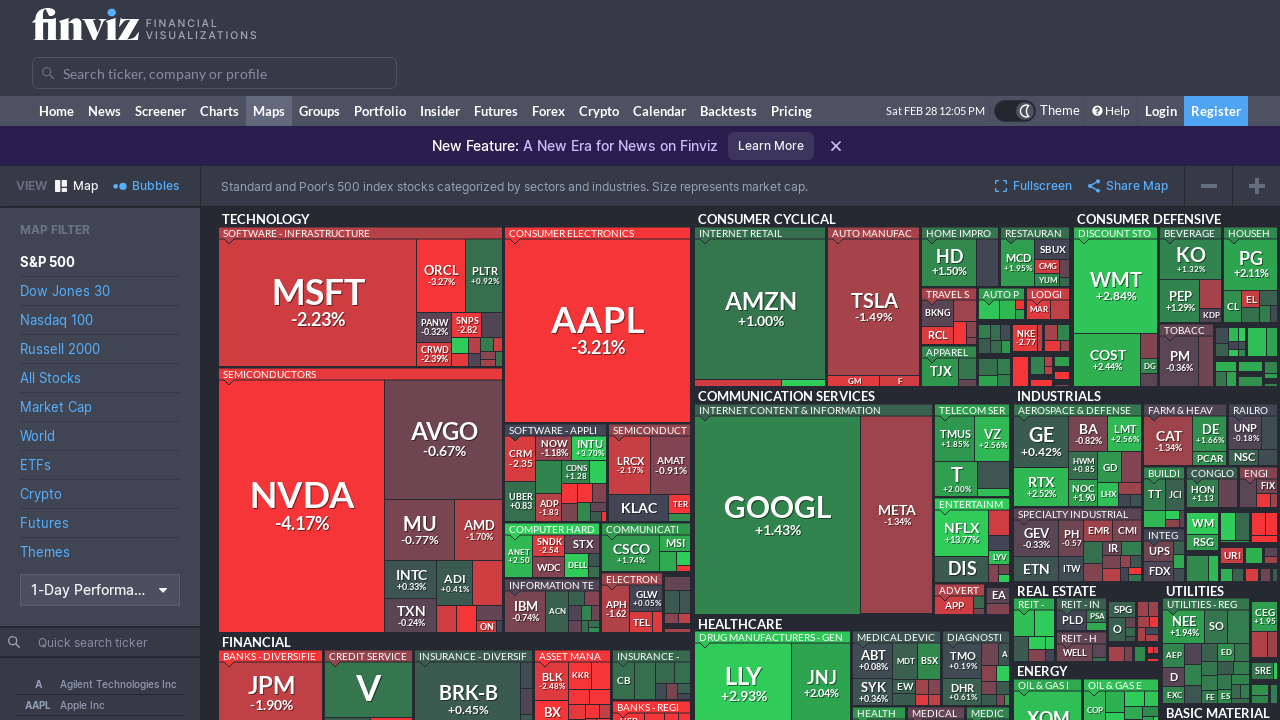

Navigated to Finviz S&P 500 heat map page
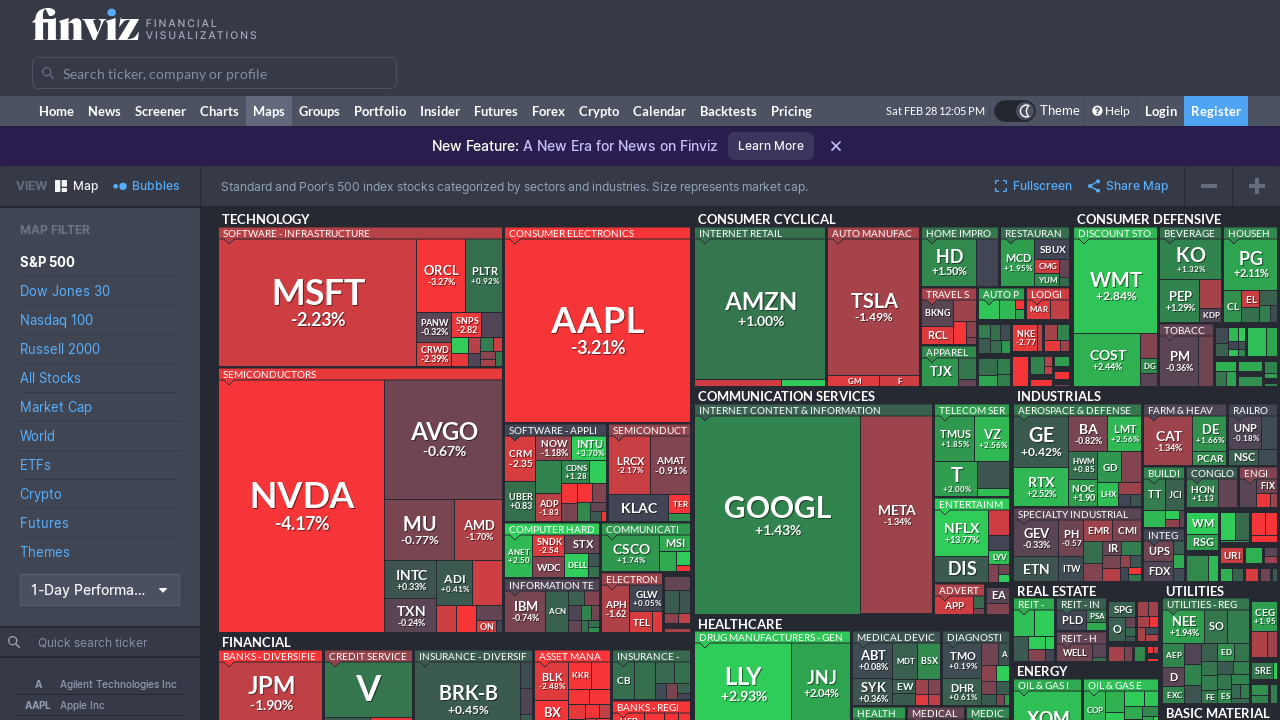

Scrolled down by 150 pixels to reveal the chart
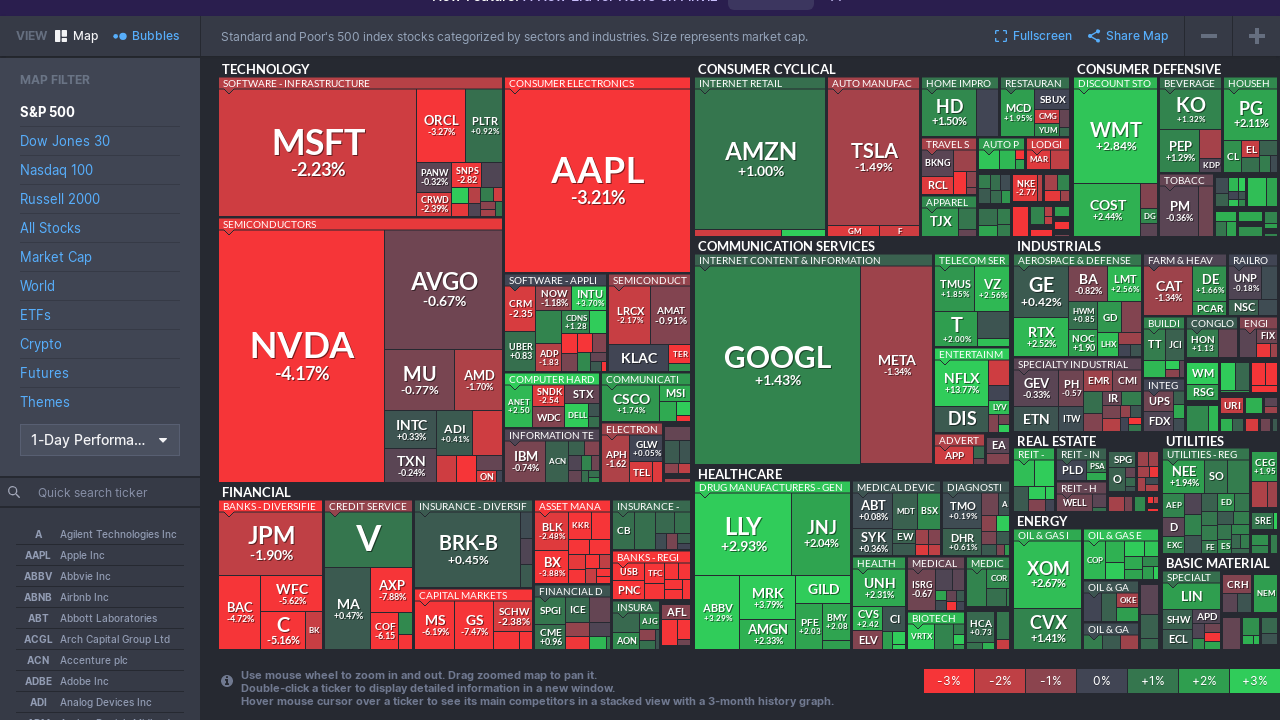

Chart element loaded and became visible
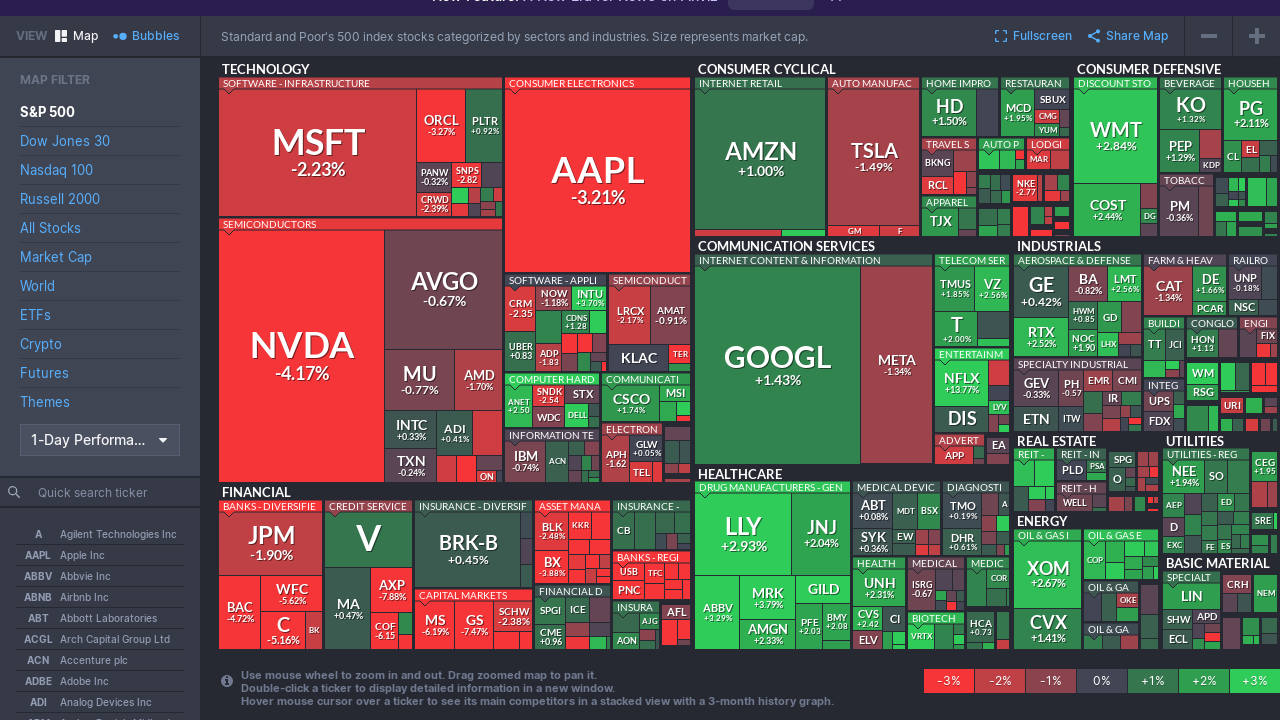

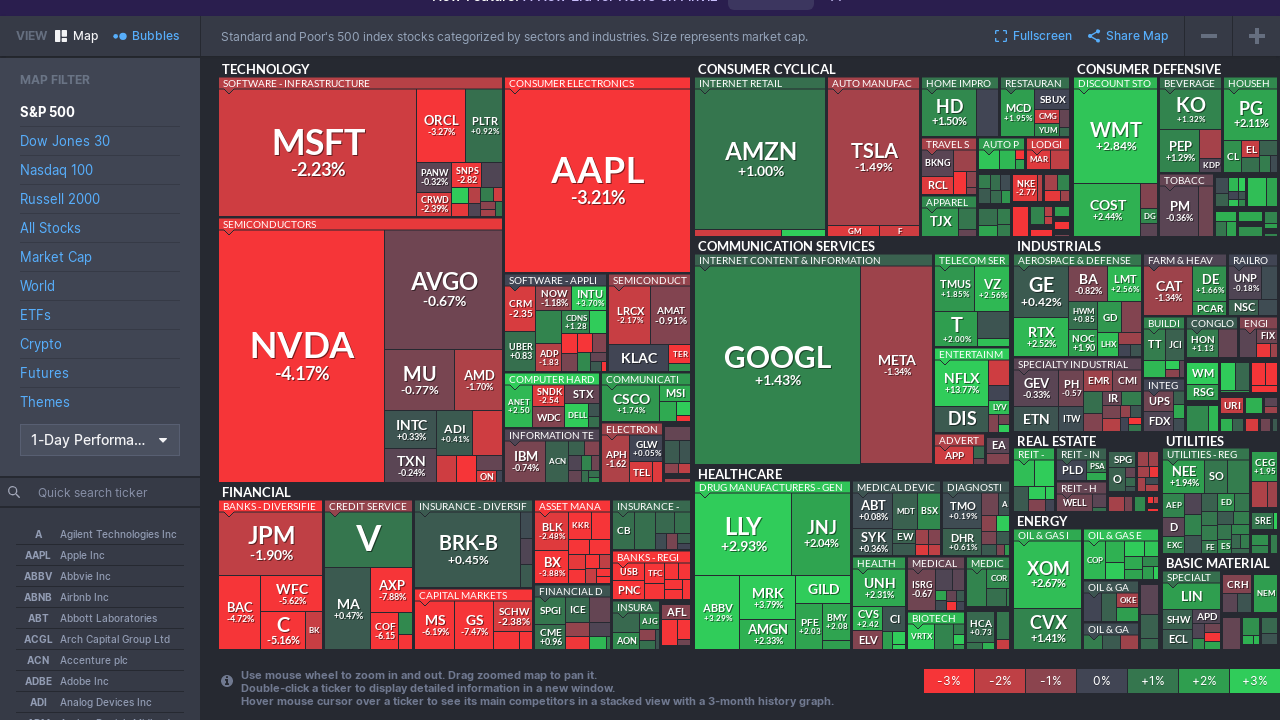